Tests basic browser interaction by navigating to a test automation practice site and clicking a button that opens a new tab, demonstrating window handle functionality.

Starting URL: https://testautomationpractice.blogspot.com/

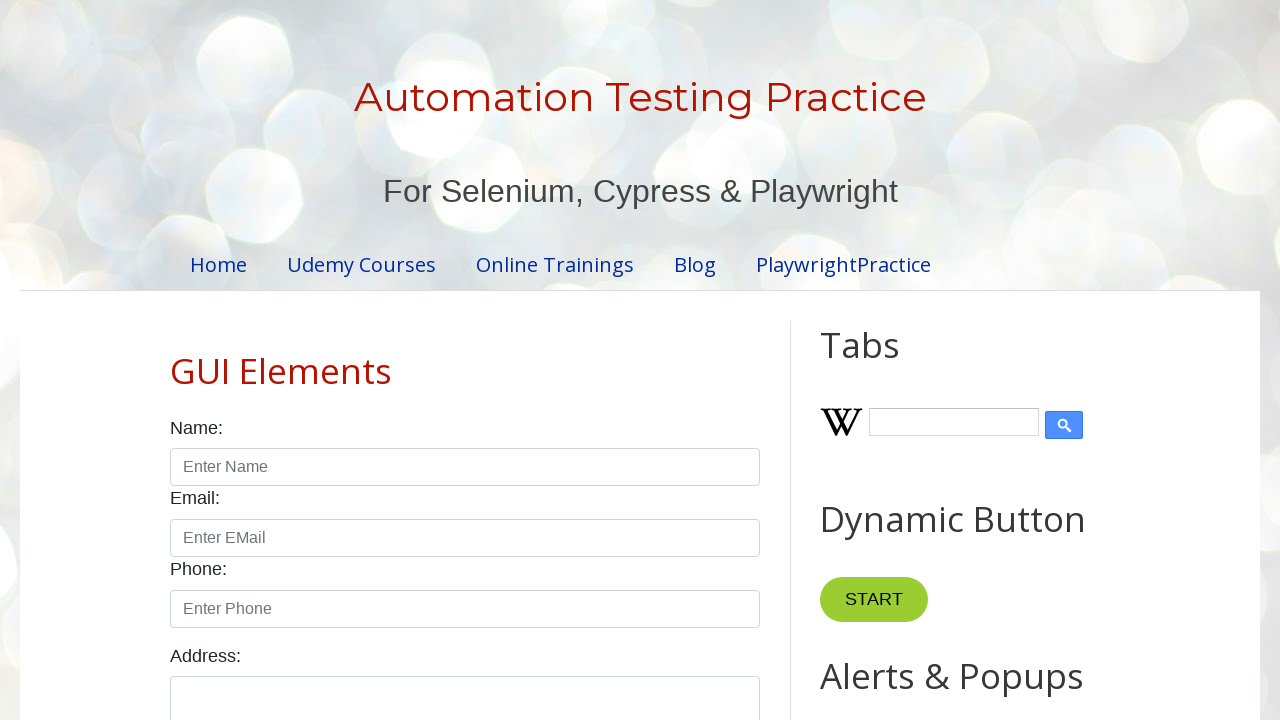

Retrieved page title
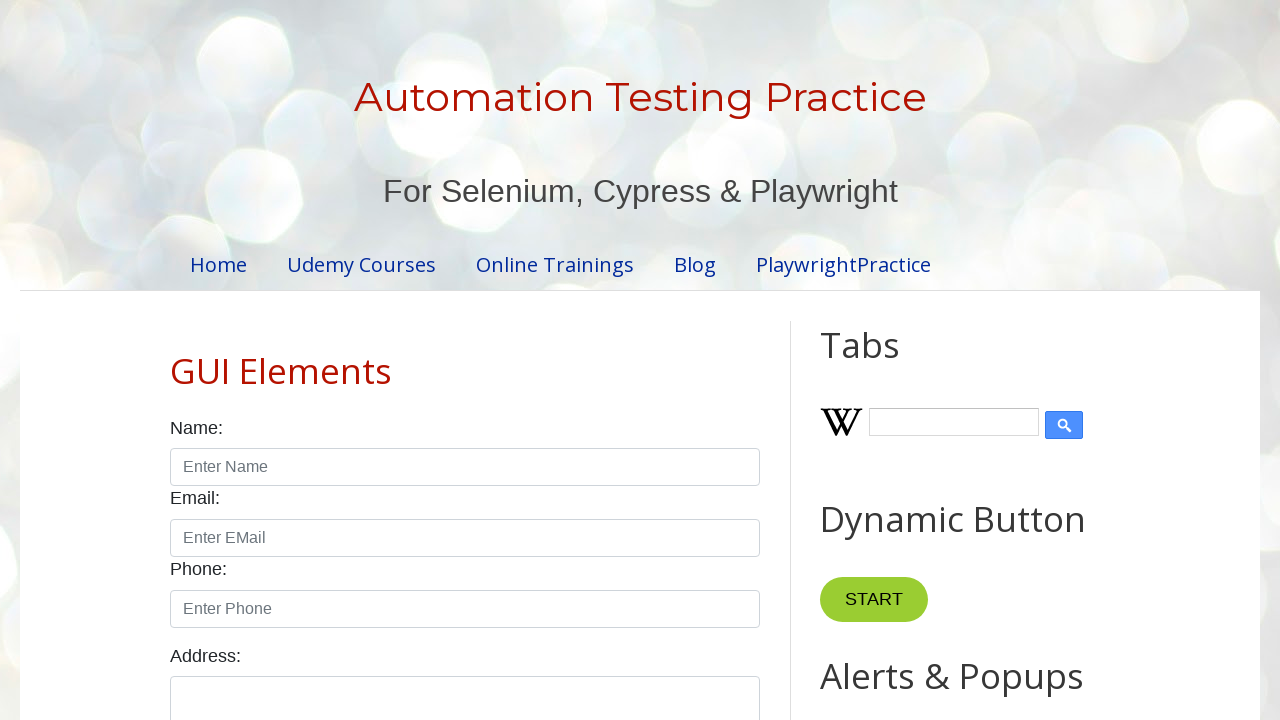

Retrieved current URL
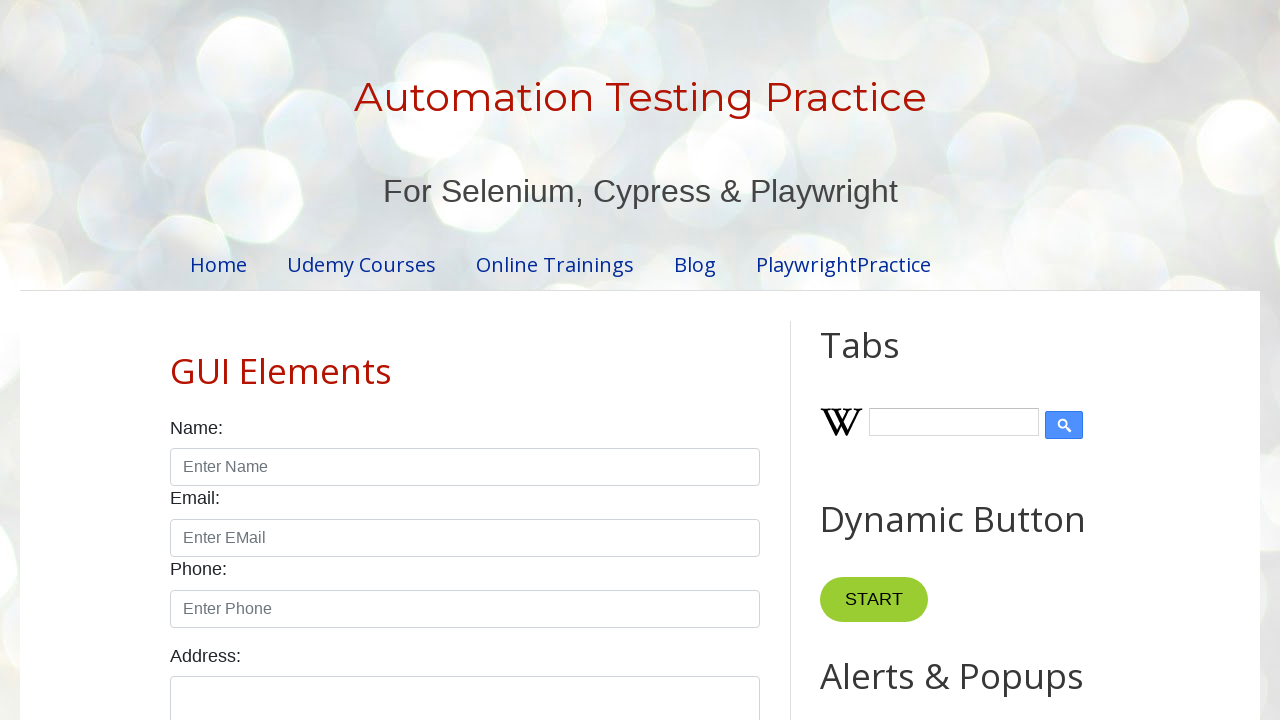

Clicked 'New Tab' button to open new tab at (880, 361) on xpath=//button[text()='New Tab']
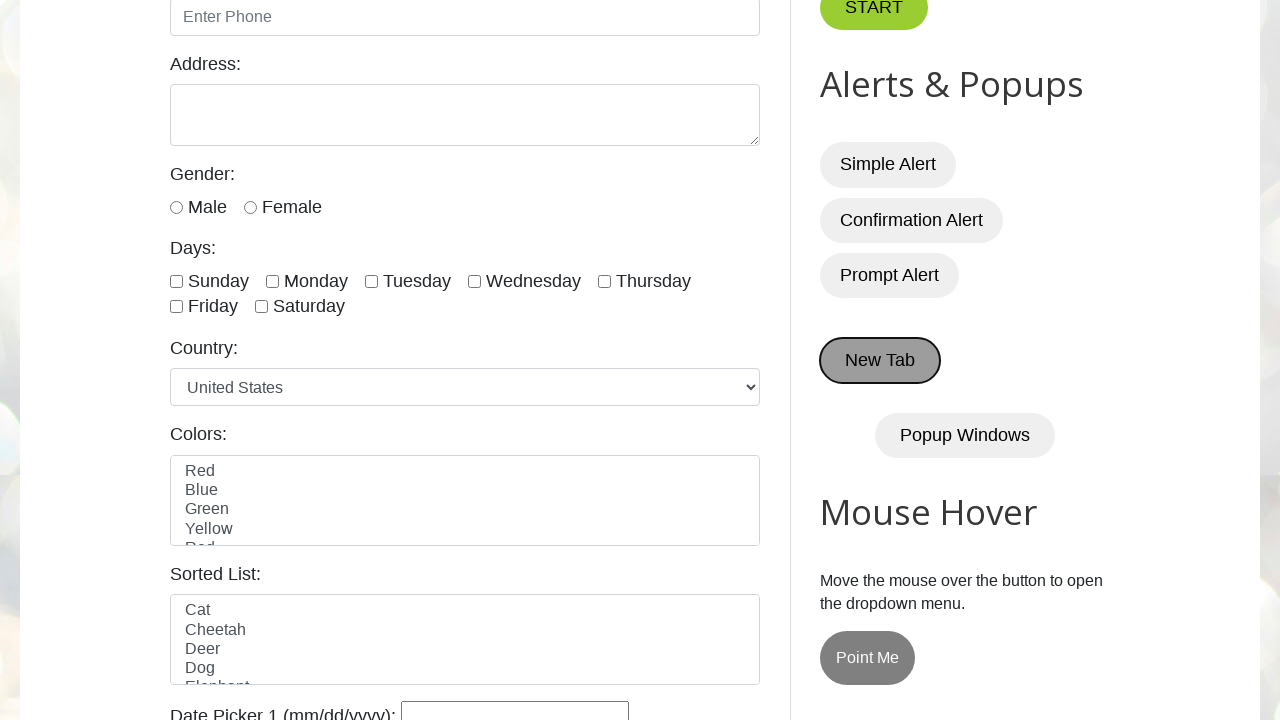

New page/tab opened
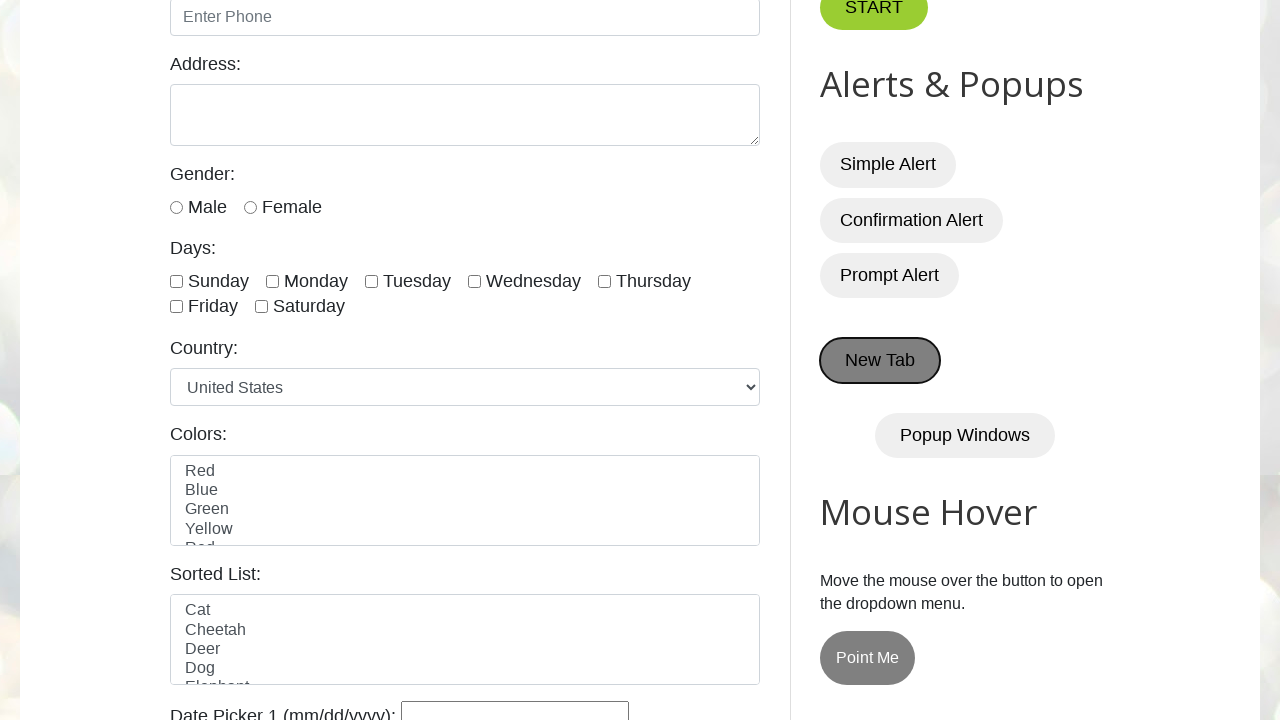

Retrieved all open pages/tabs
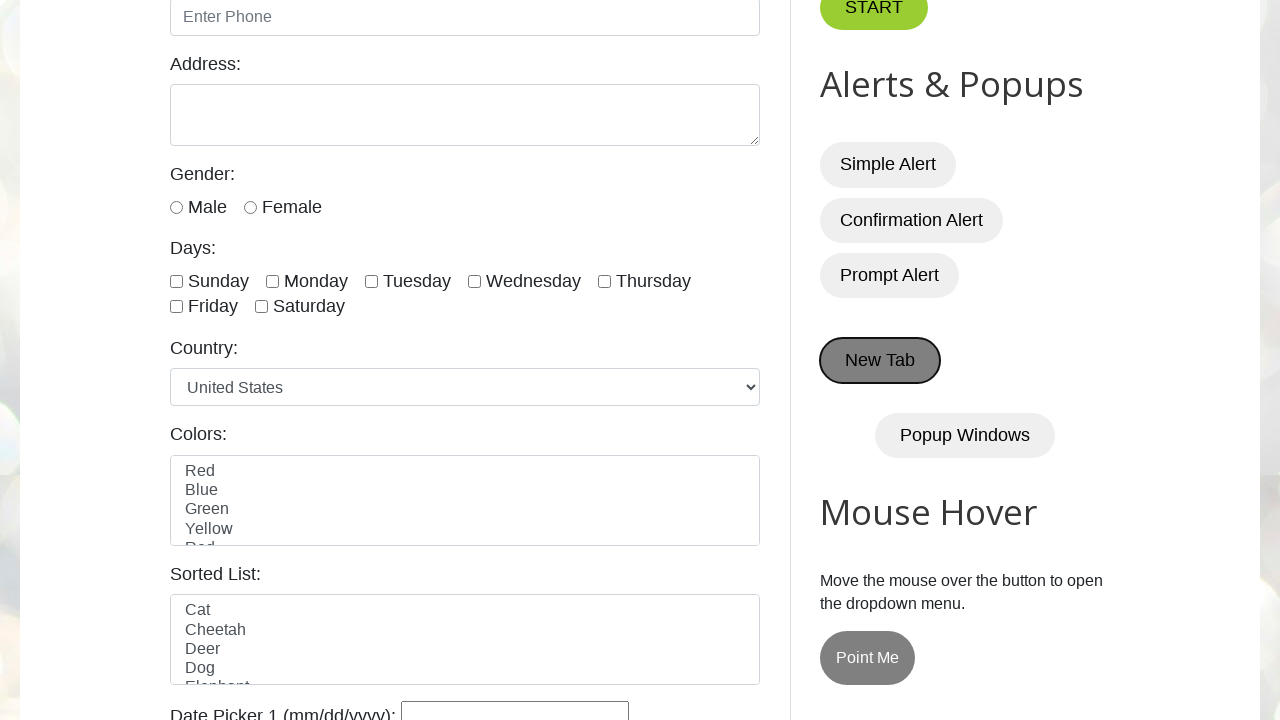

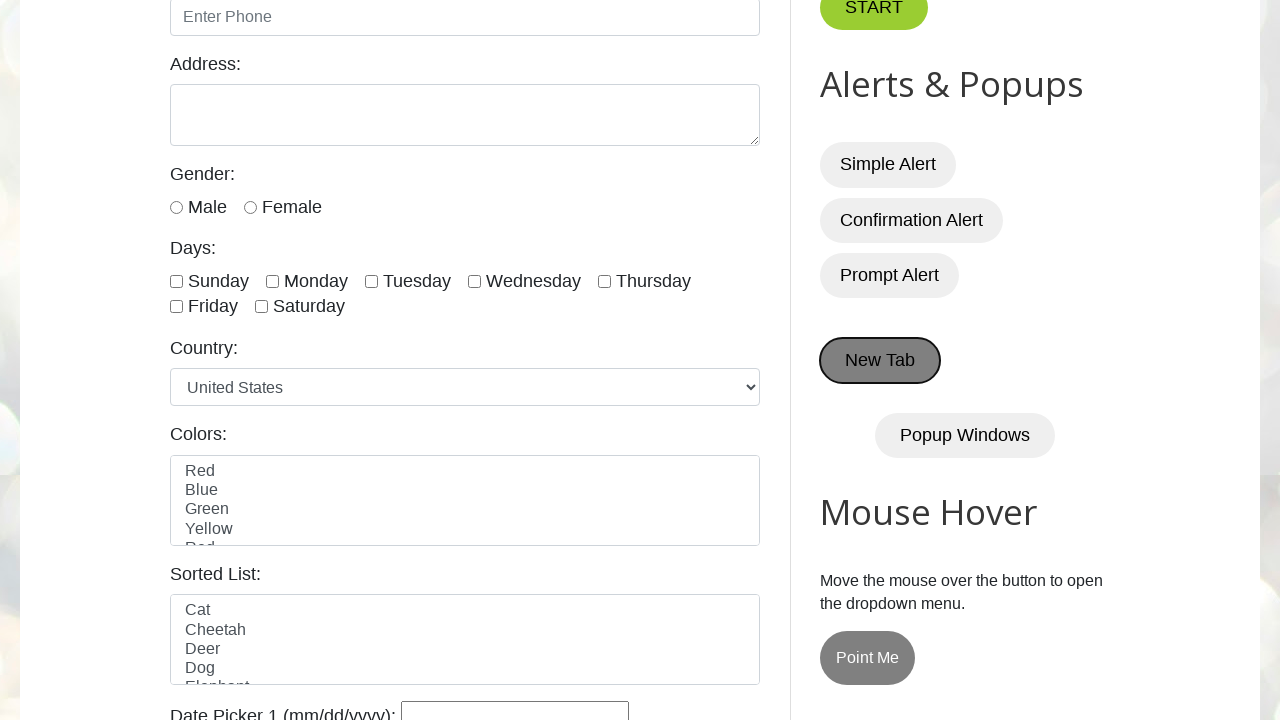